Tests the Intelligence X search functionality by entering an email address and clicking the search button

Starting URL: https://intelx.io/

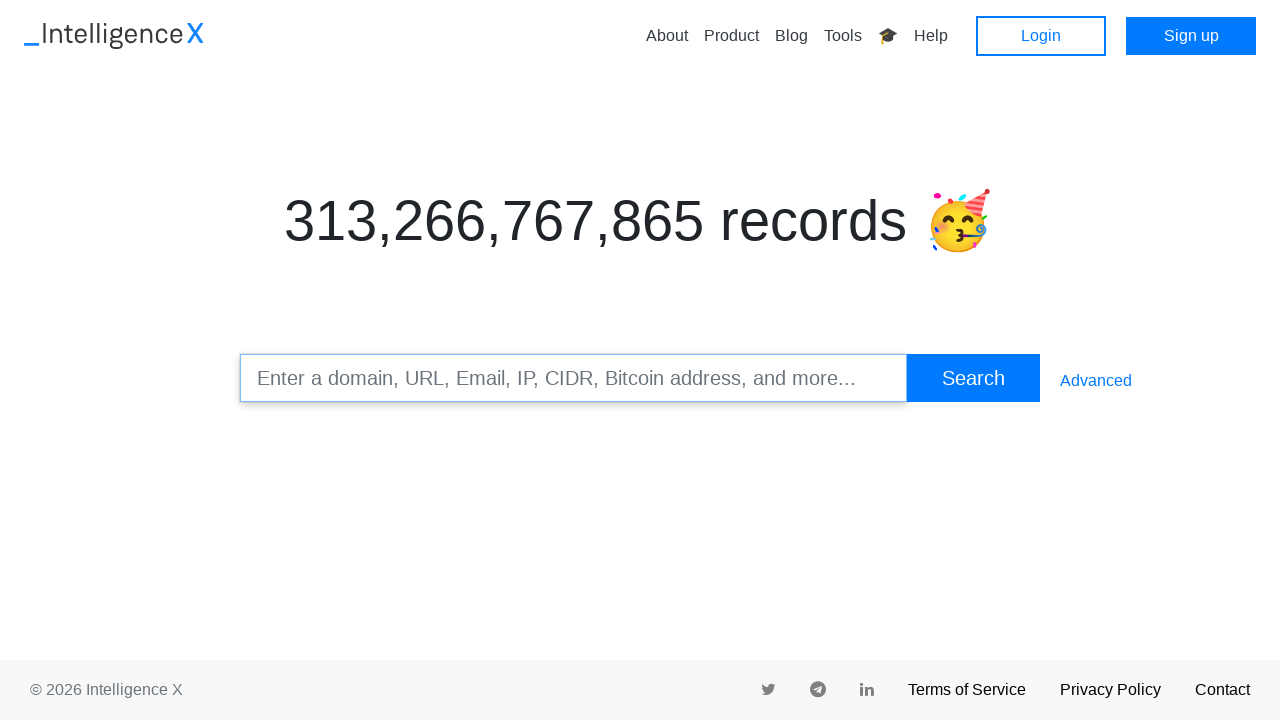

Filled email address 'randomuser847@example.com' in search bar on input#Term
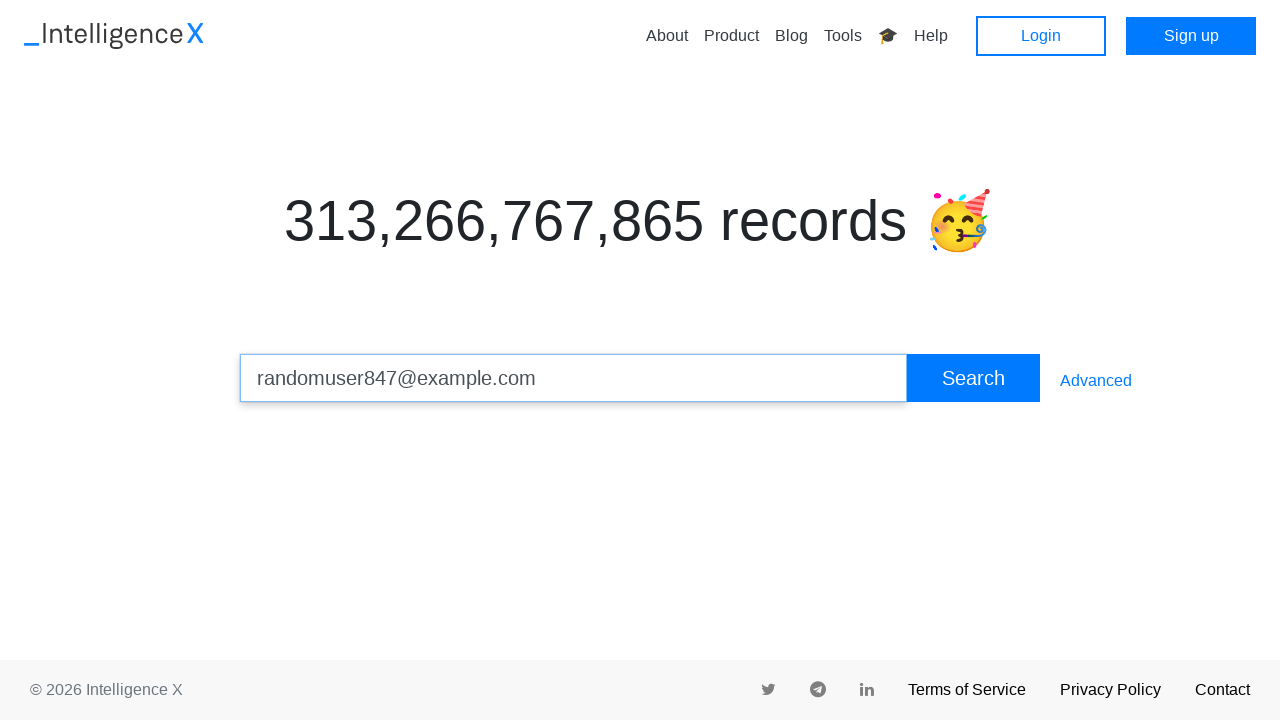

Clicked search button to initiate Intelligence X breach search at (973, 378) on #btnSearch
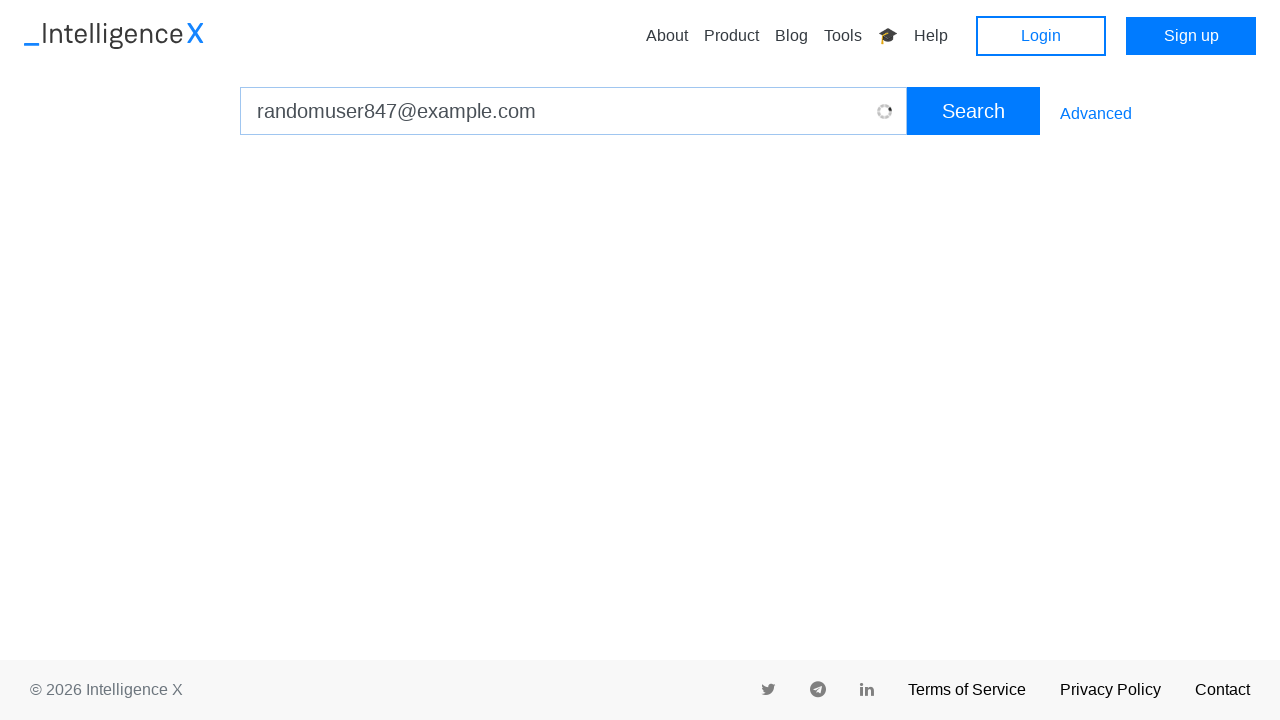

Search results loaded and page reached network idle state
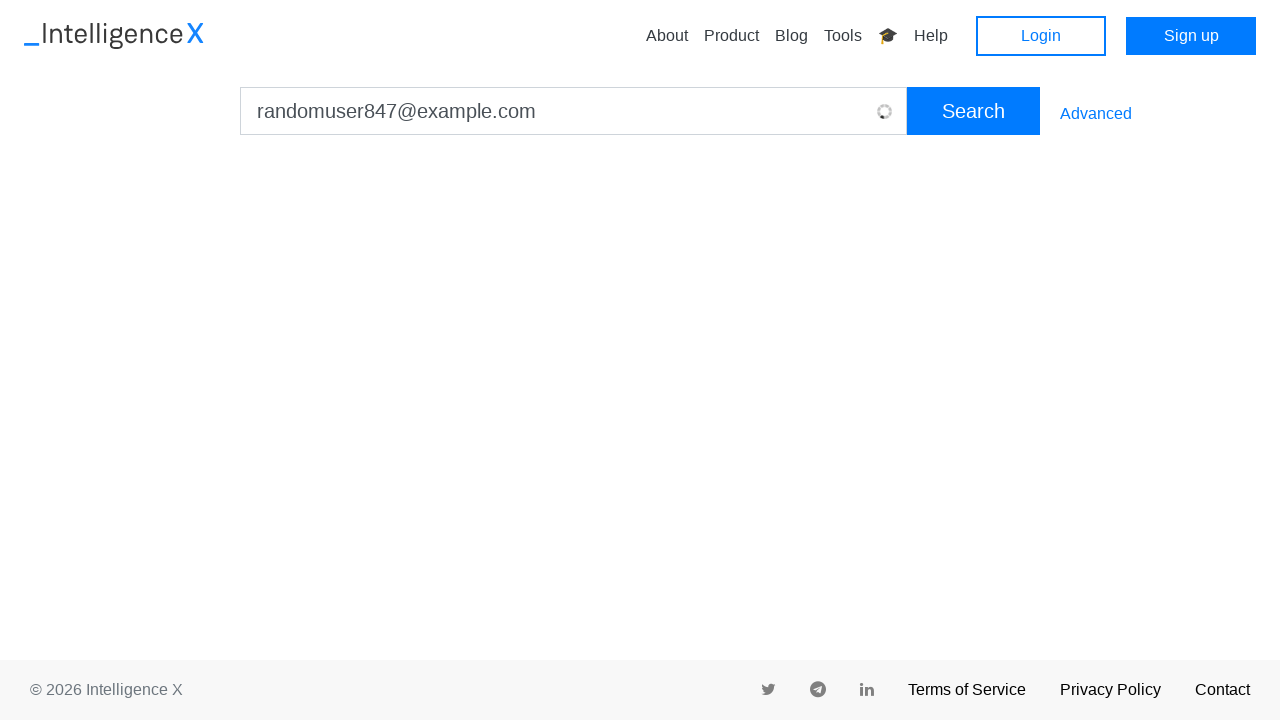

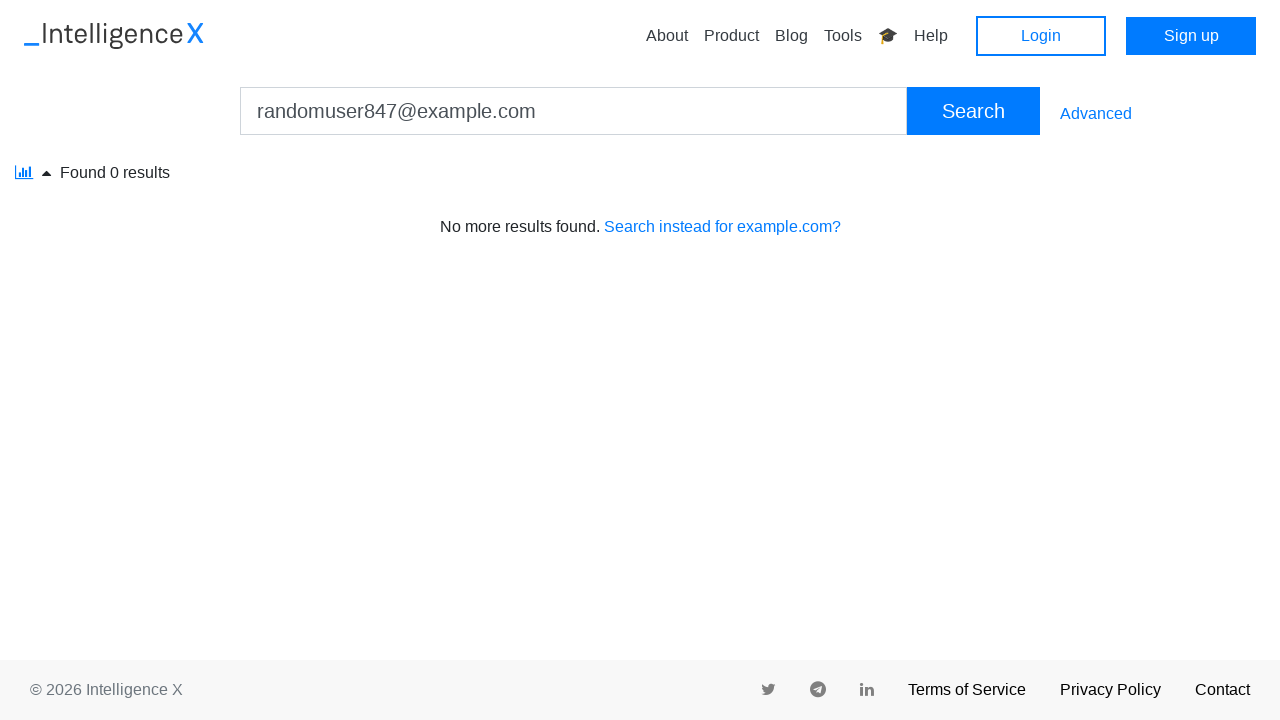